Tests opening a new tab, switching to it, verifying the title and header, then clicking an alert button

Starting URL: https://www.hyrtutorials.com/p/window-handles-practice.html

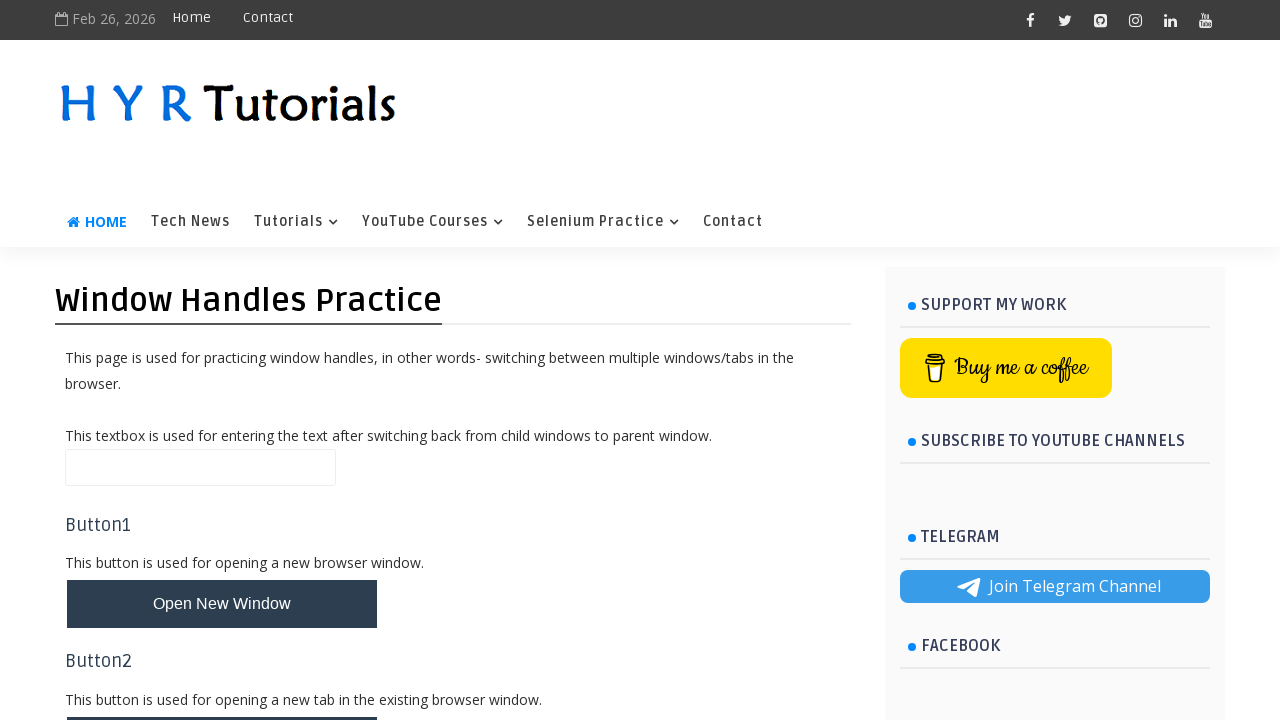

Clicked button to open new tab at (222, 696) on #newTabBtn
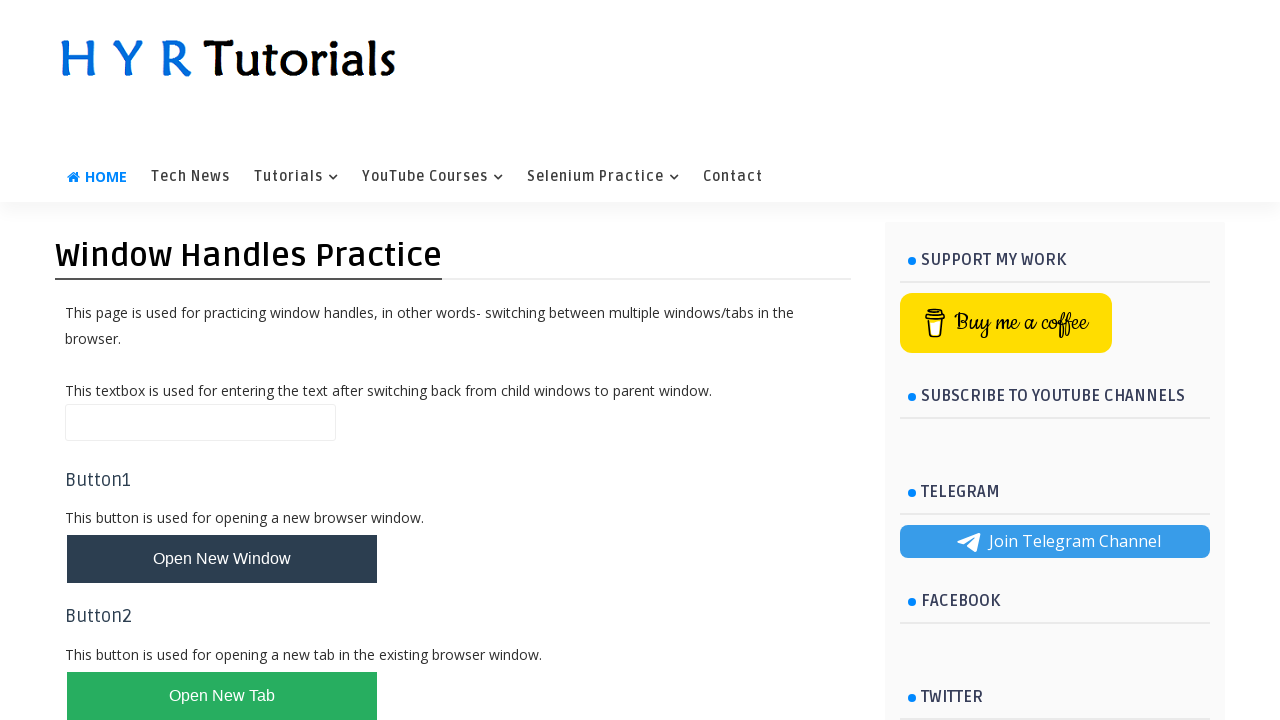

New tab loaded successfully
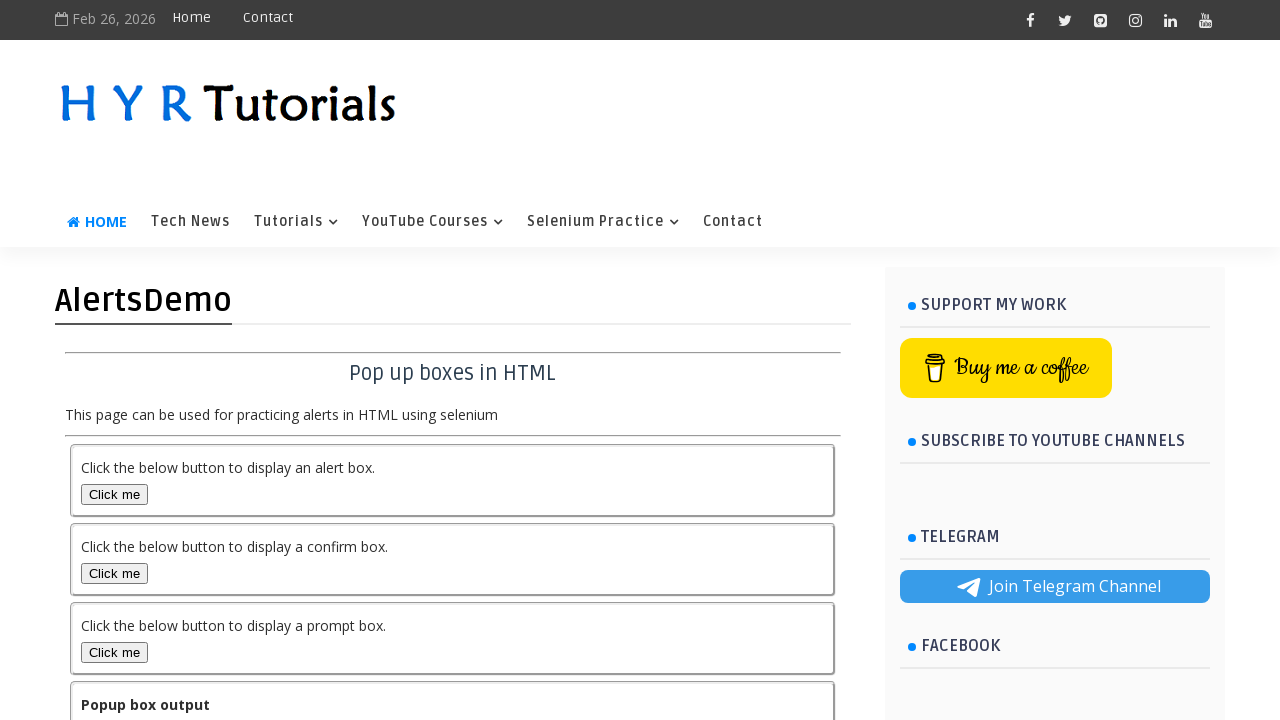

Verified new tab title is 'AlertsDemo - H Y R Tutorials'
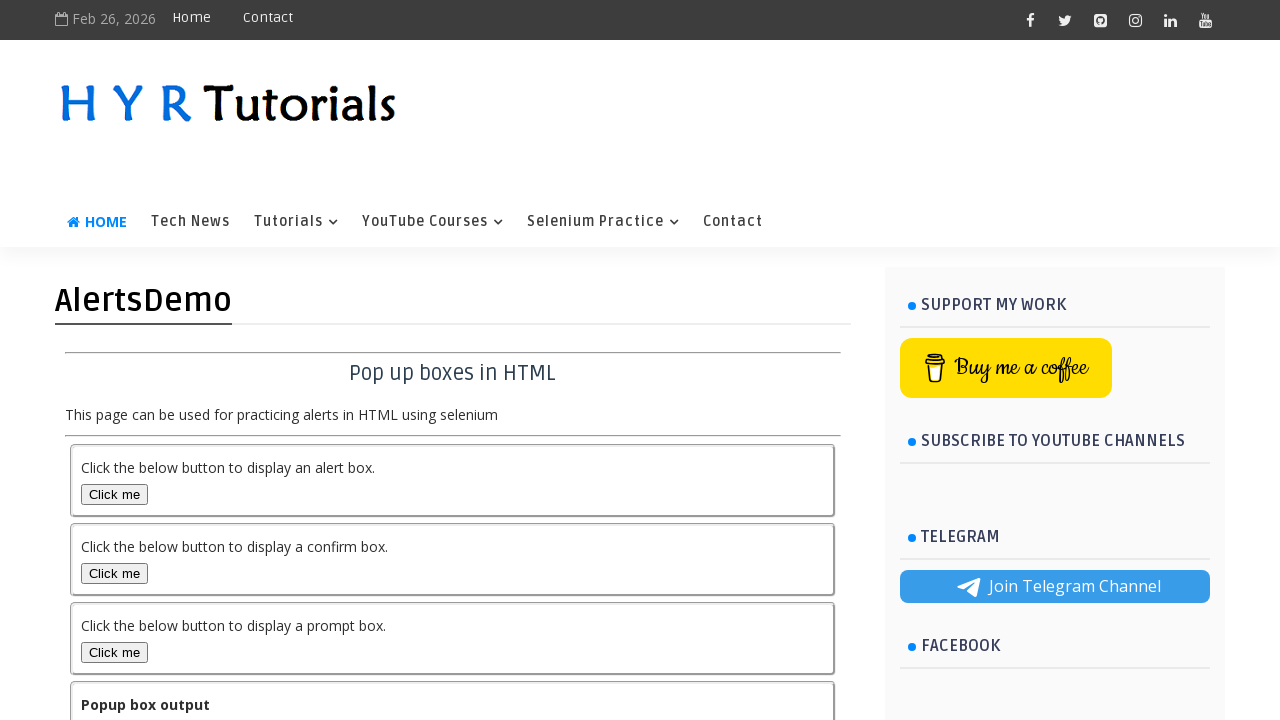

Retrieved header text from new tab
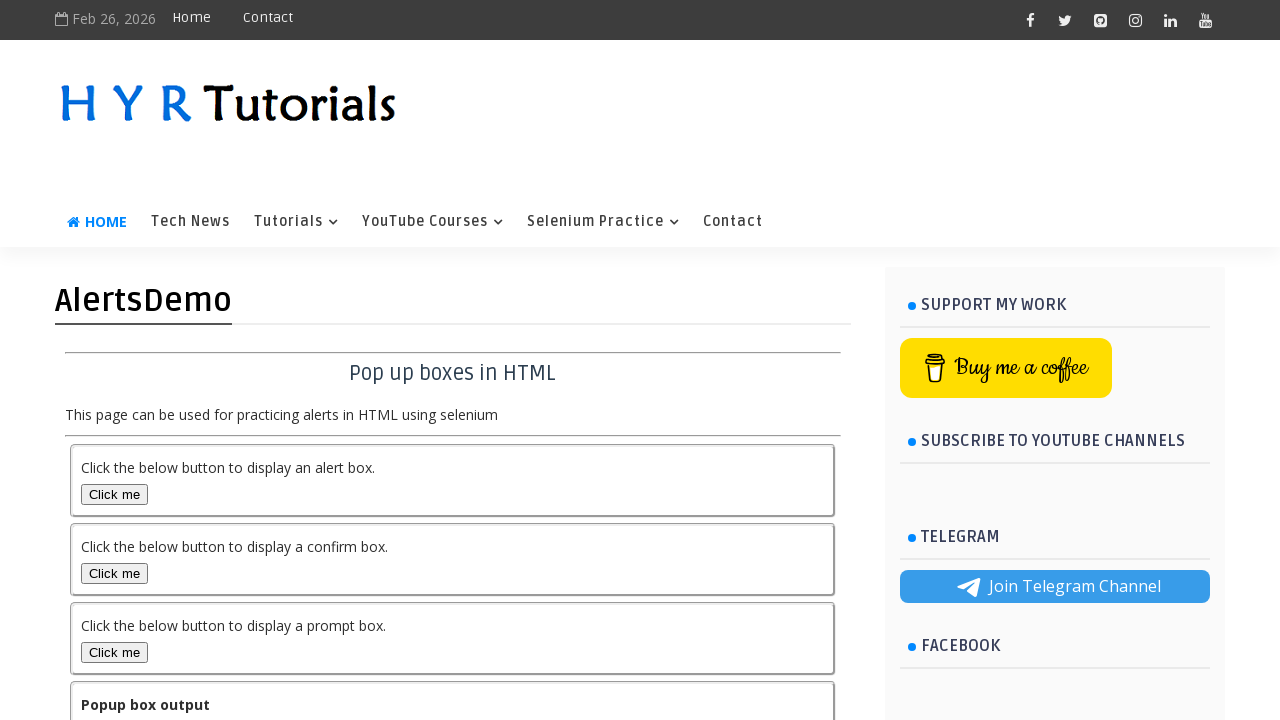

Verified header text is 'AlertsDemo'
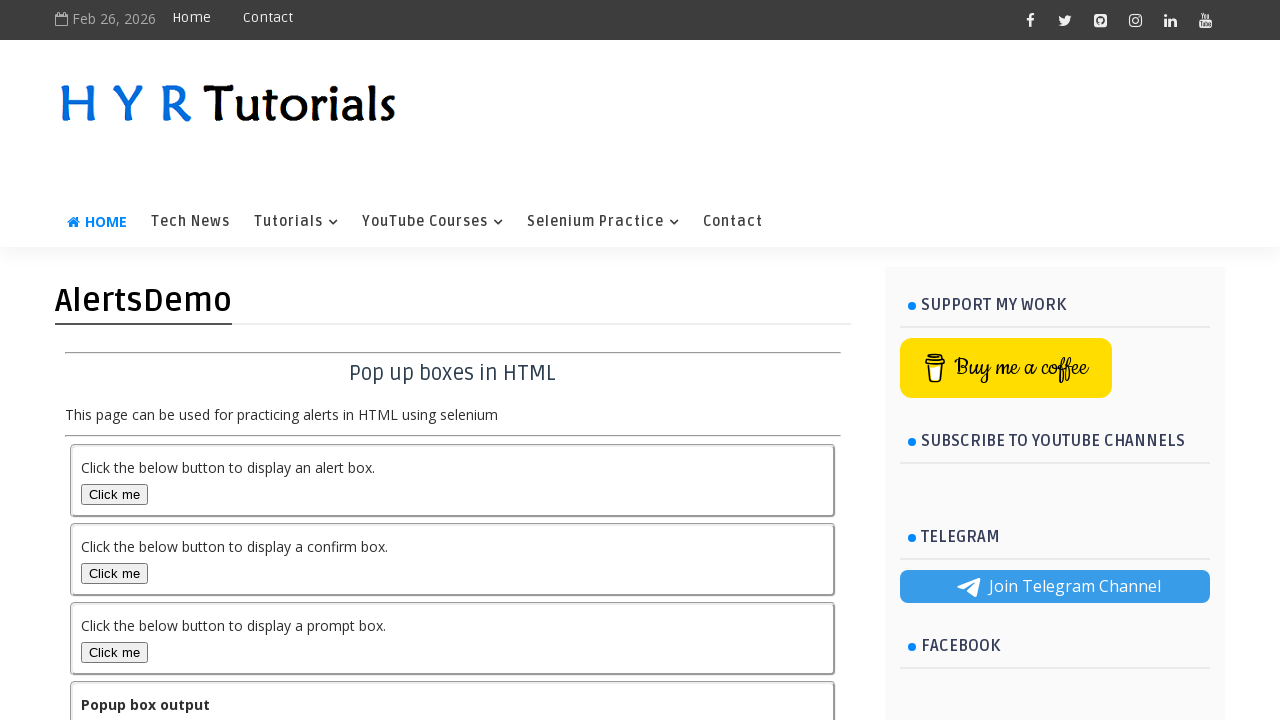

Clicked alert button in new tab at (114, 494) on #alertBox
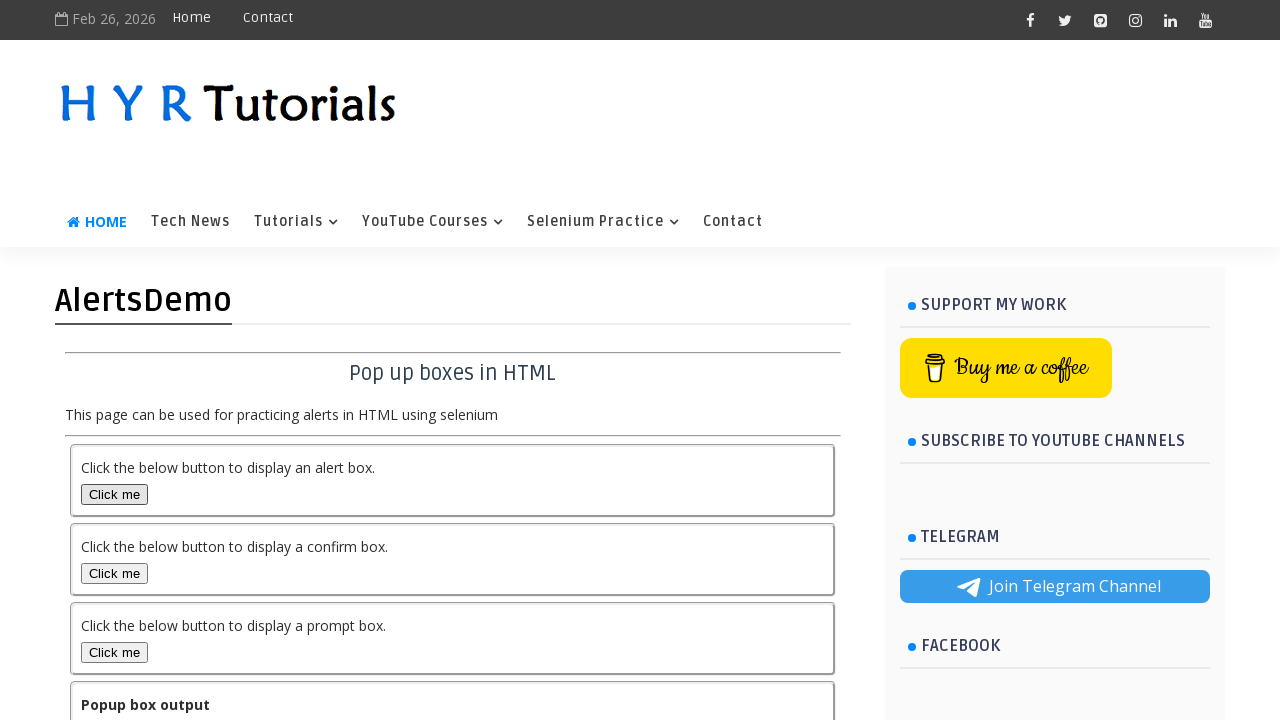

Registered dialog handler to accept alerts
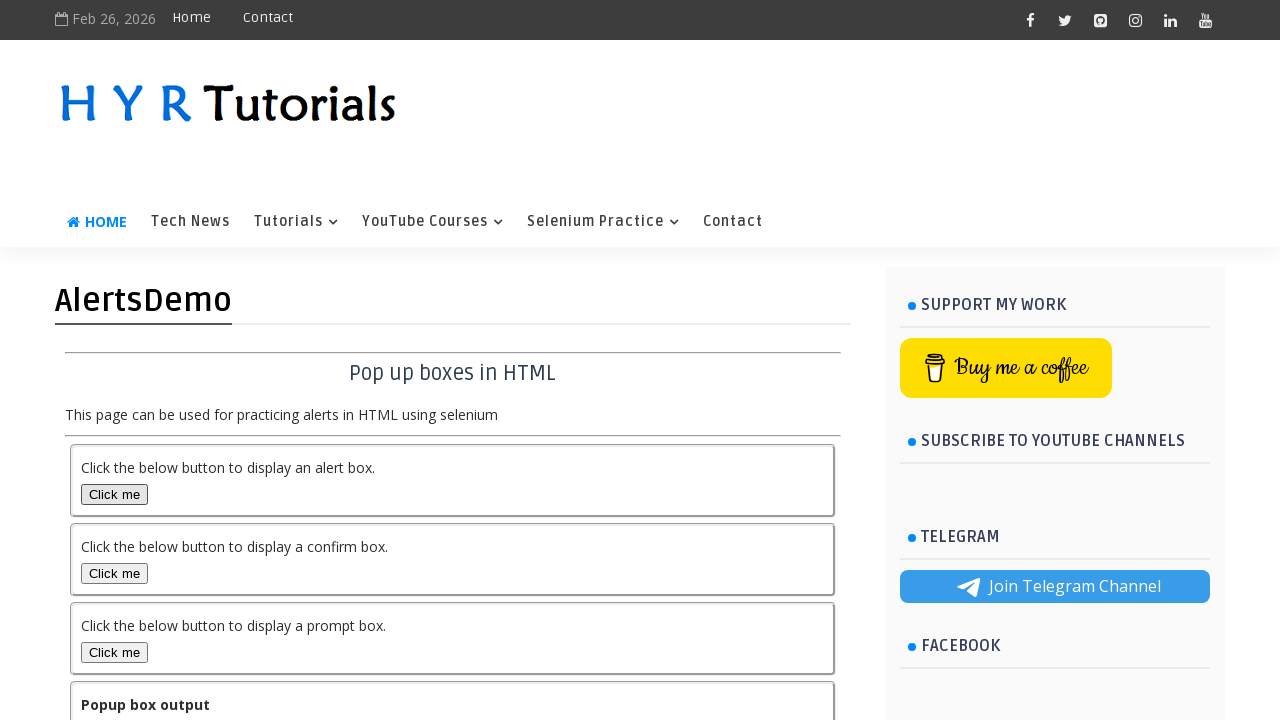

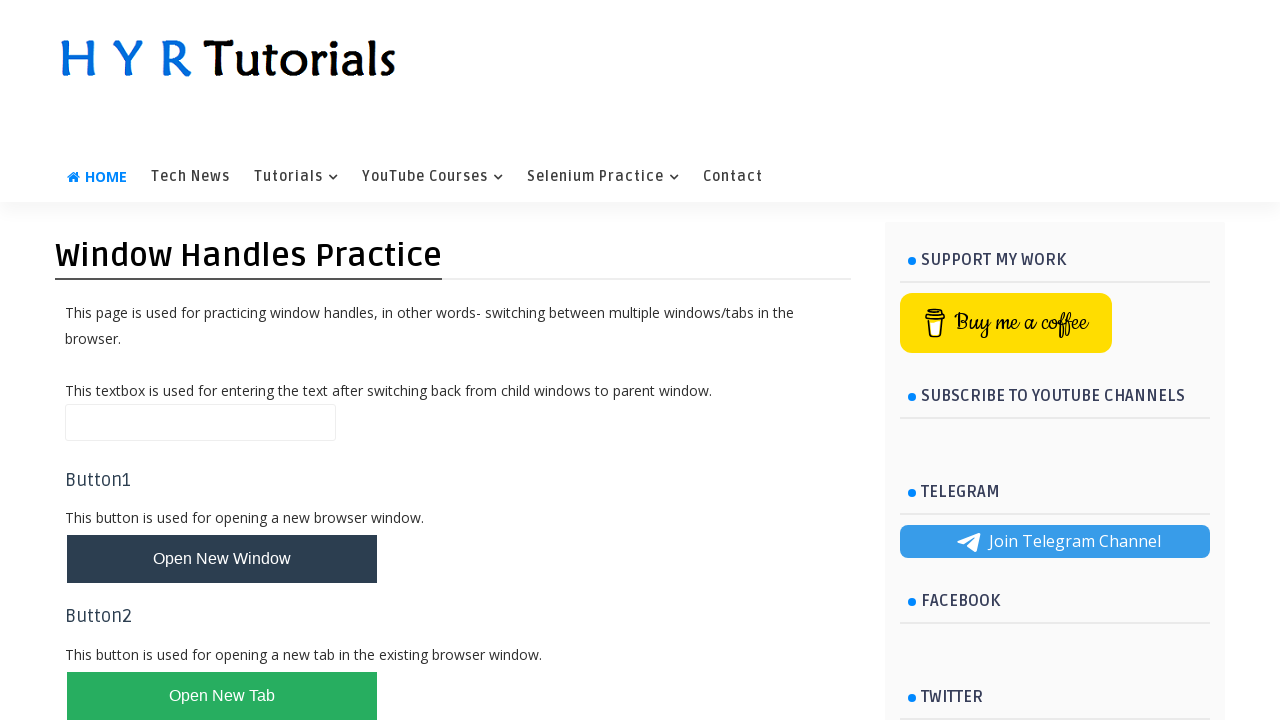